Tests interaction with shadow DOM elements on a practice page by scrolling to a section and filling a text field within a shadow DOM component

Starting URL: https://selectorshub.com/xpath-practice-page/

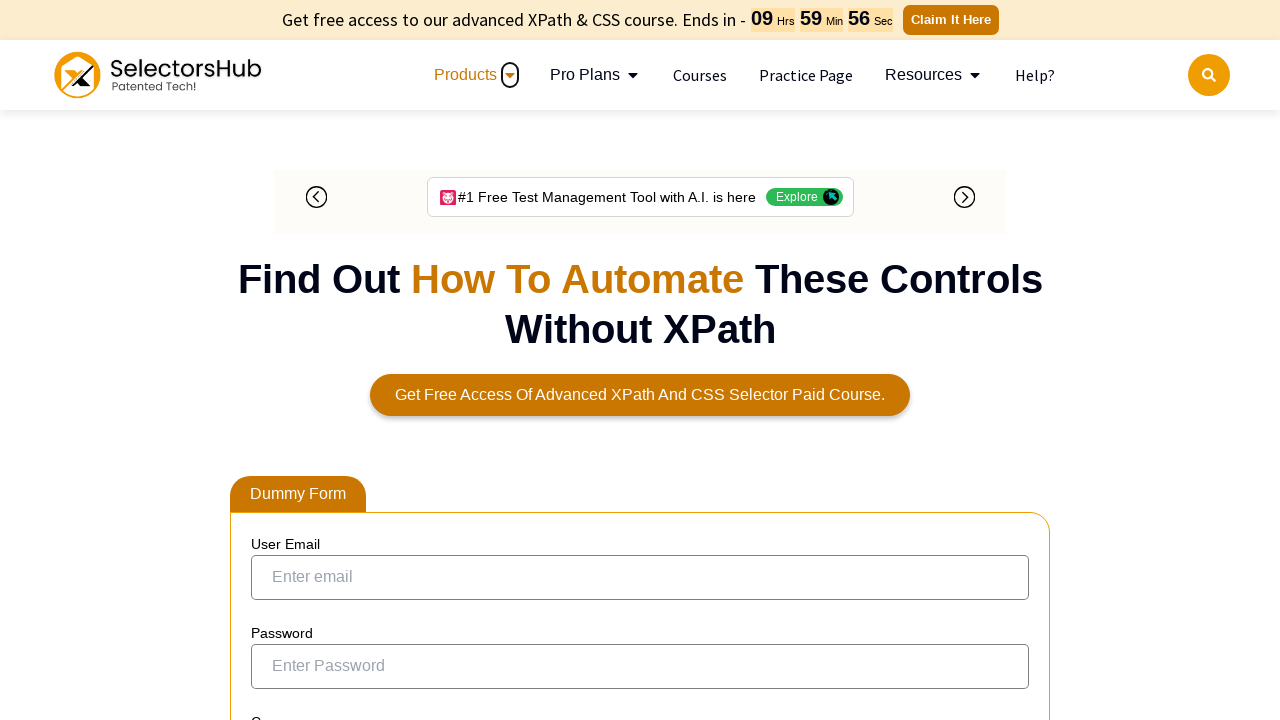

Waited for page to reach networkidle state
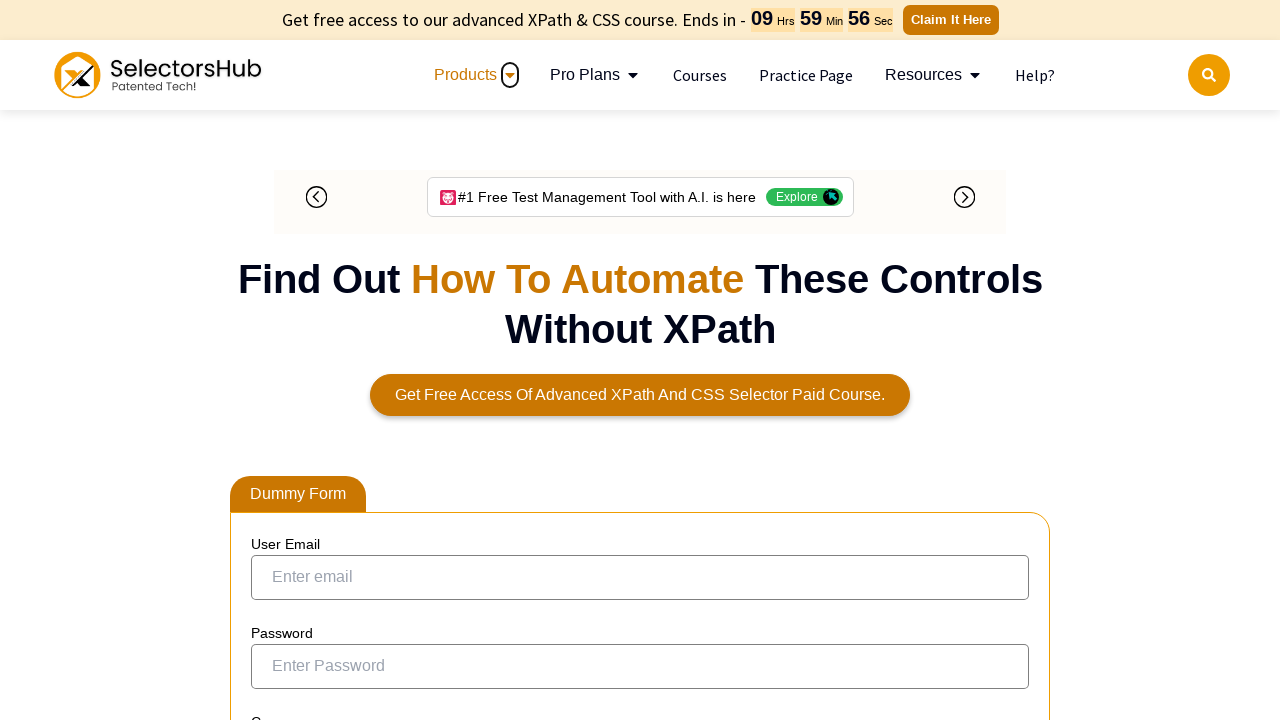

Located shadow DOM container with class 'jackPart'
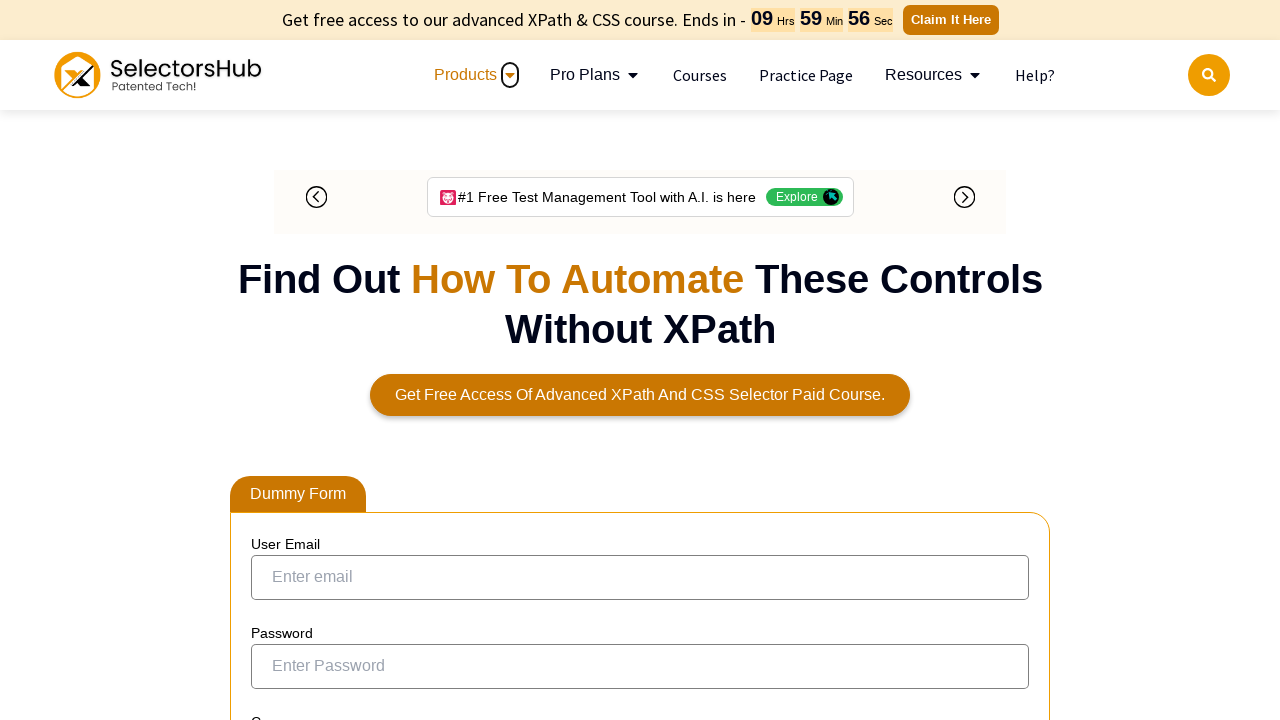

Scrolled shadow DOM container into view
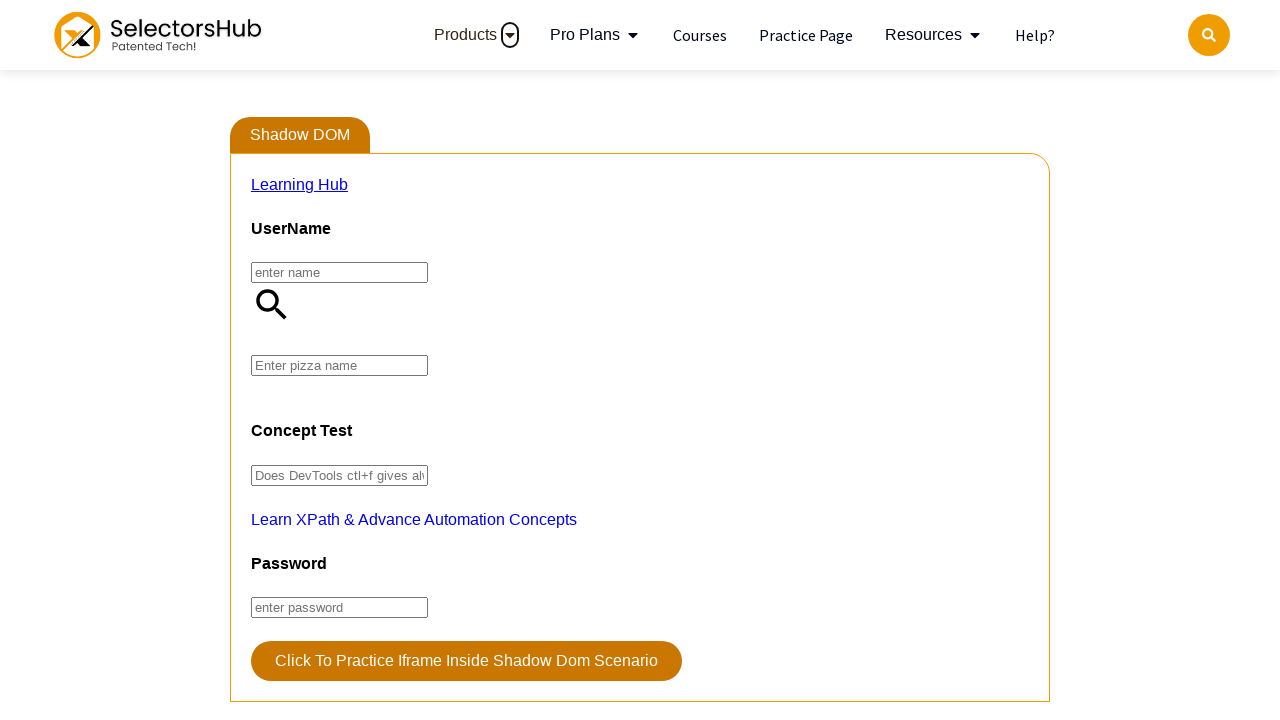

Located pizza input field within shadow DOM
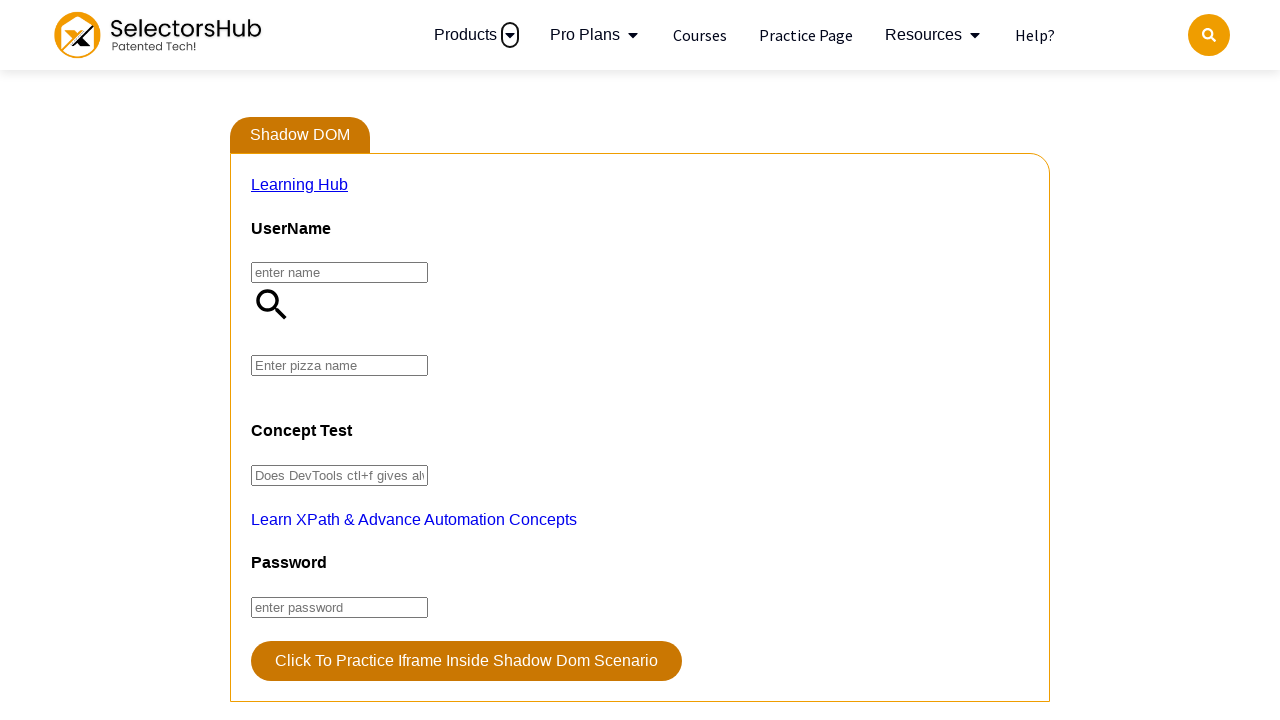

Filled pizza input field with 'Farmhouse' on div.jackPart #app2 #pizza
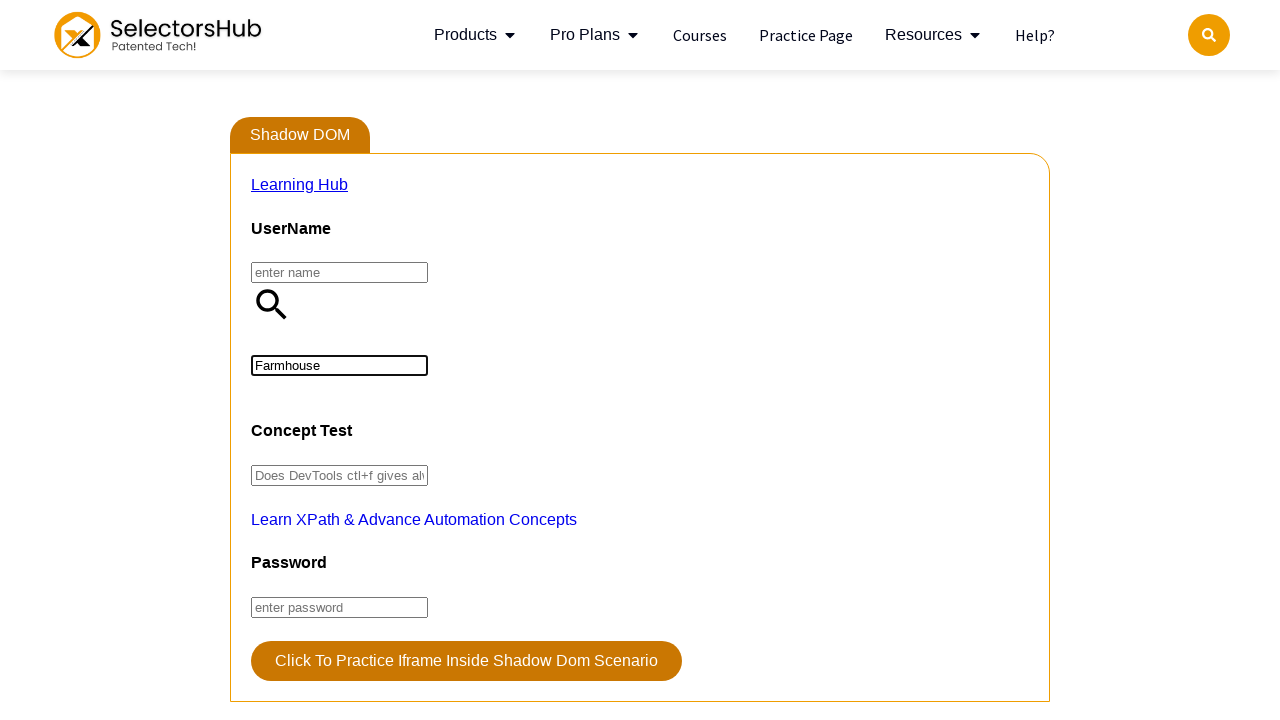

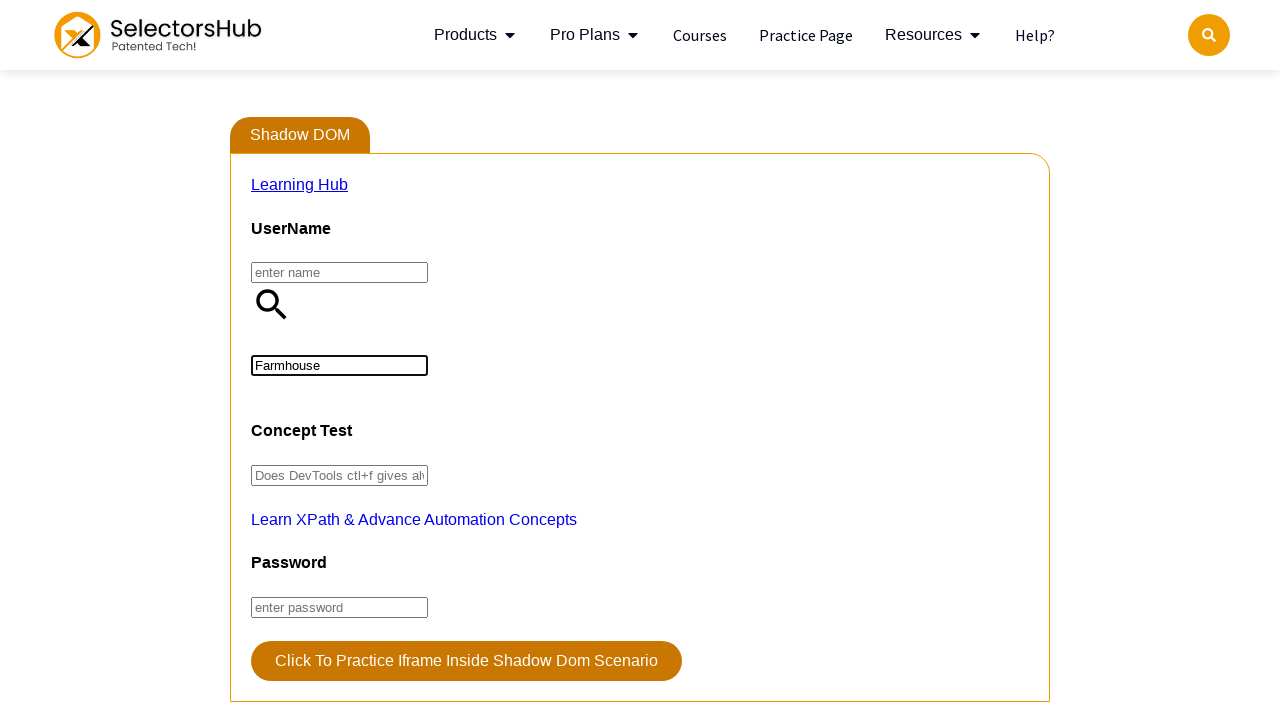